Tests clearing the complete state of all items by checking and then unchecking the toggle all checkbox

Starting URL: https://demo.playwright.dev/todomvc

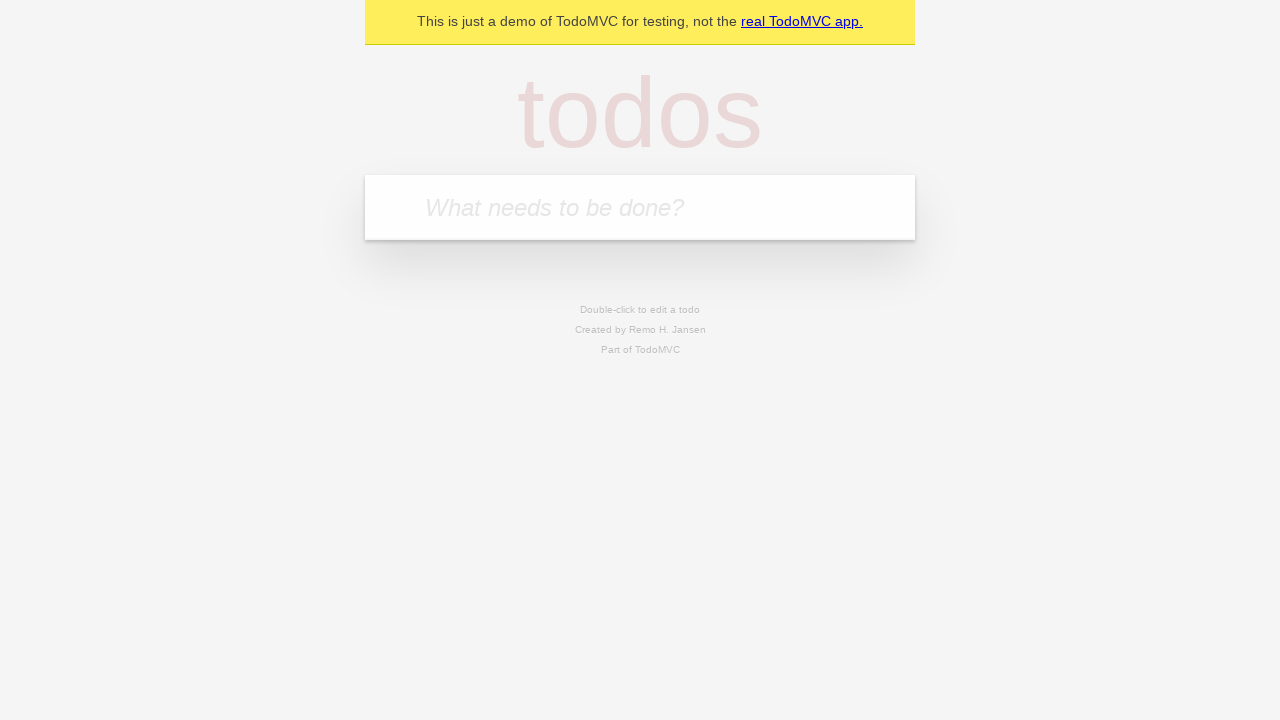

Filled first todo item: 'buy some cheese' on internal:attr=[placeholder="What needs to be done?"i]
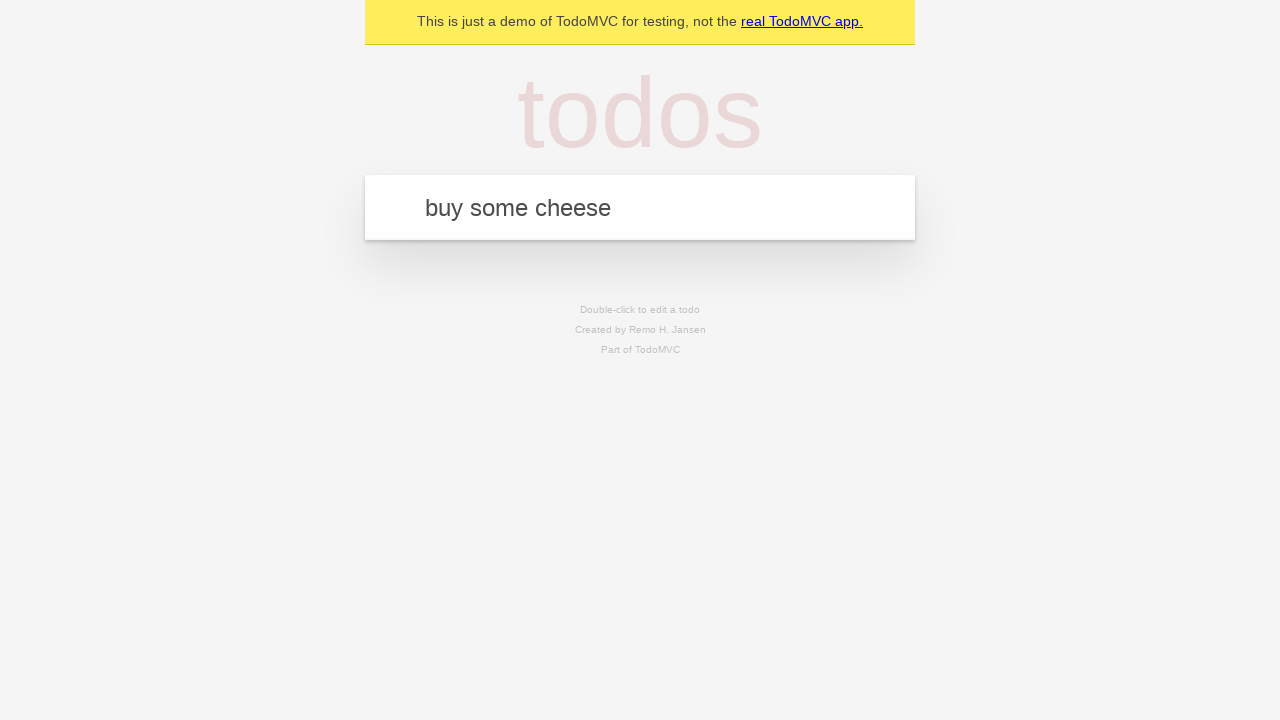

Pressed Enter to add first todo item on internal:attr=[placeholder="What needs to be done?"i]
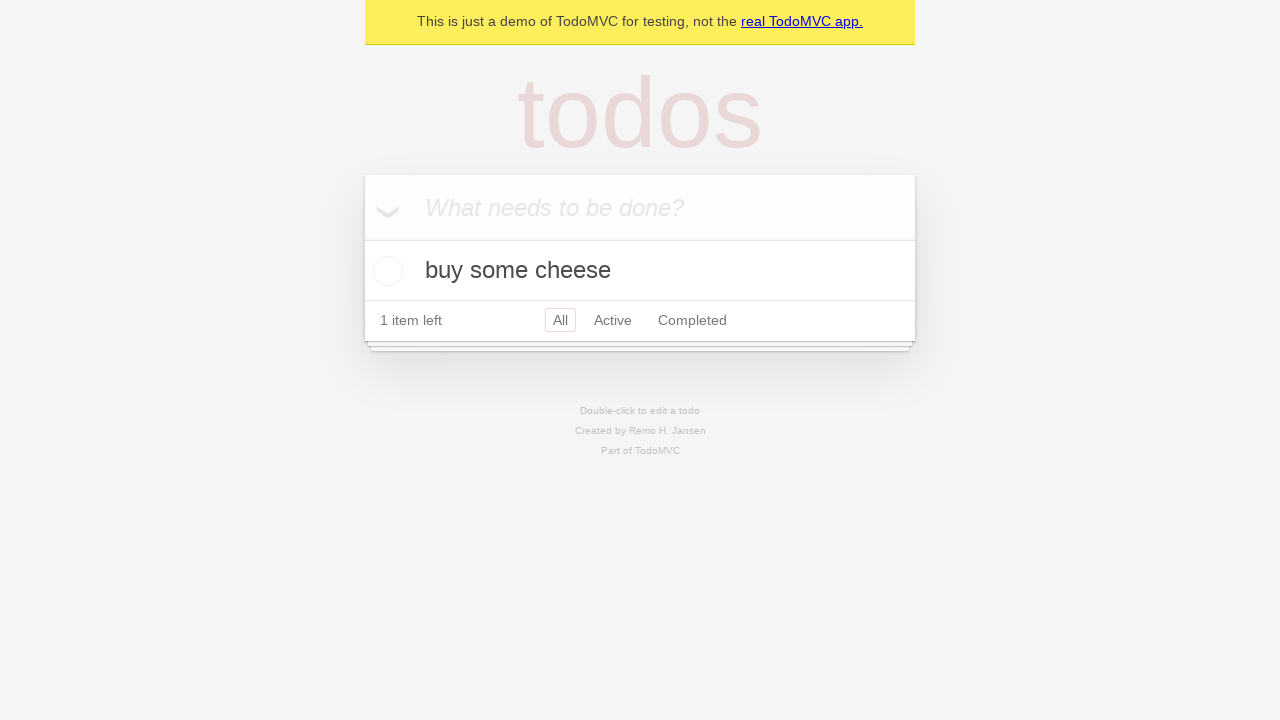

Filled second todo item: 'feed the cat' on internal:attr=[placeholder="What needs to be done?"i]
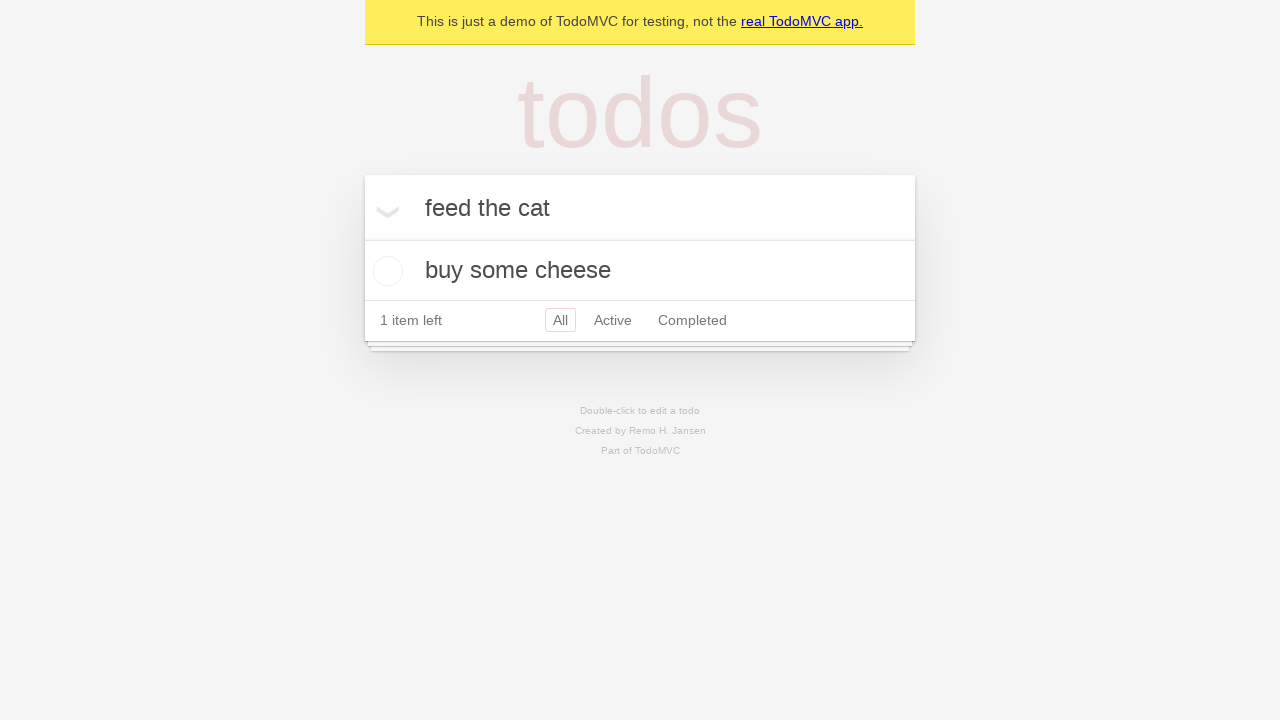

Pressed Enter to add second todo item on internal:attr=[placeholder="What needs to be done?"i]
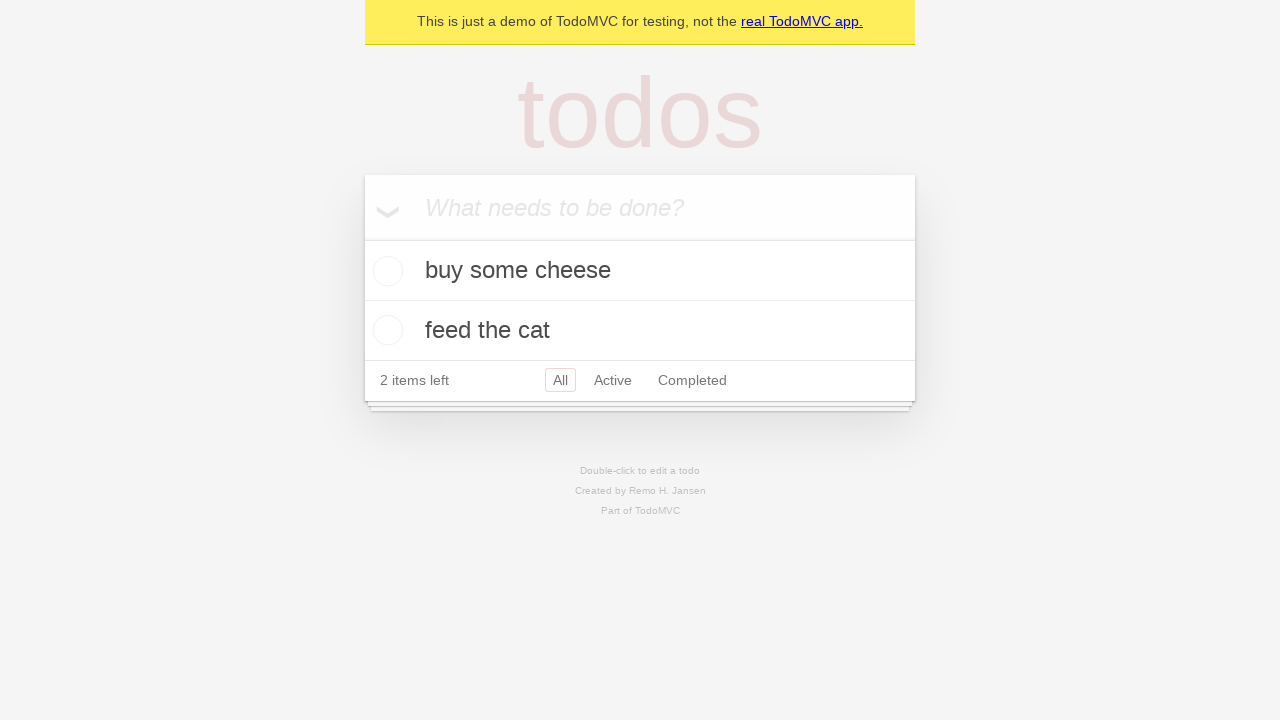

Filled third todo item: 'book a doctors appointment' on internal:attr=[placeholder="What needs to be done?"i]
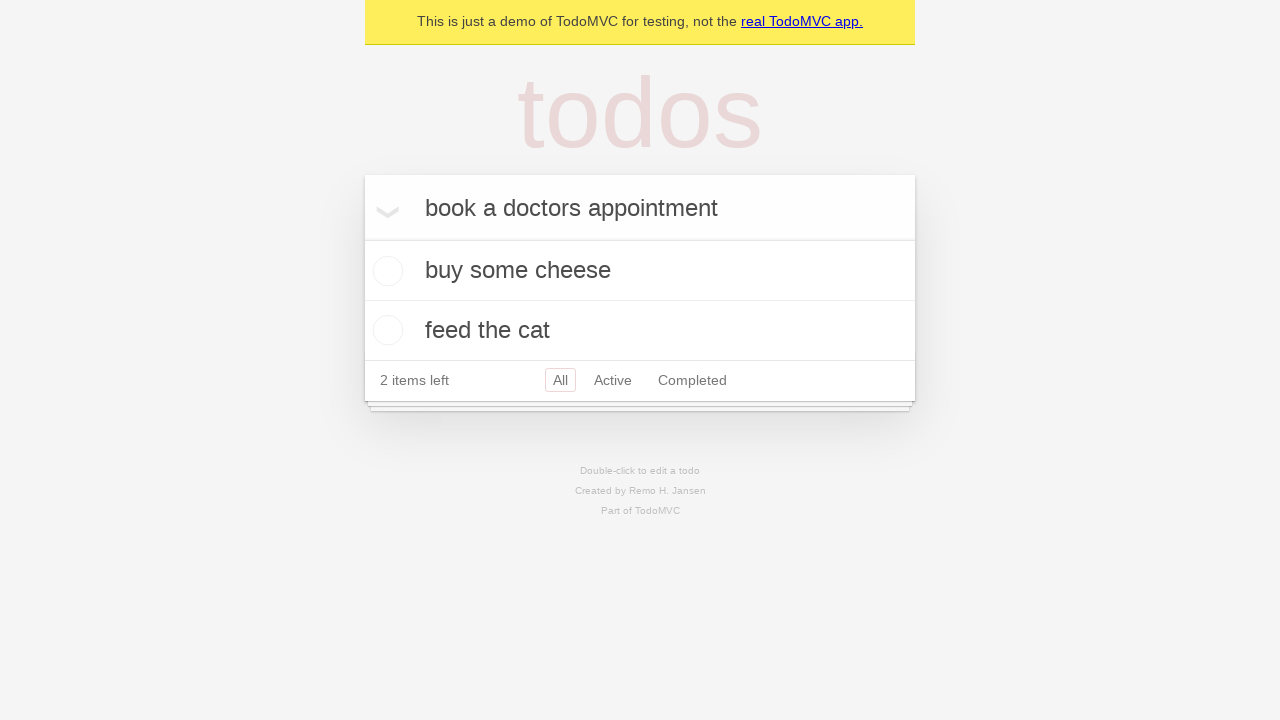

Pressed Enter to add third todo item on internal:attr=[placeholder="What needs to be done?"i]
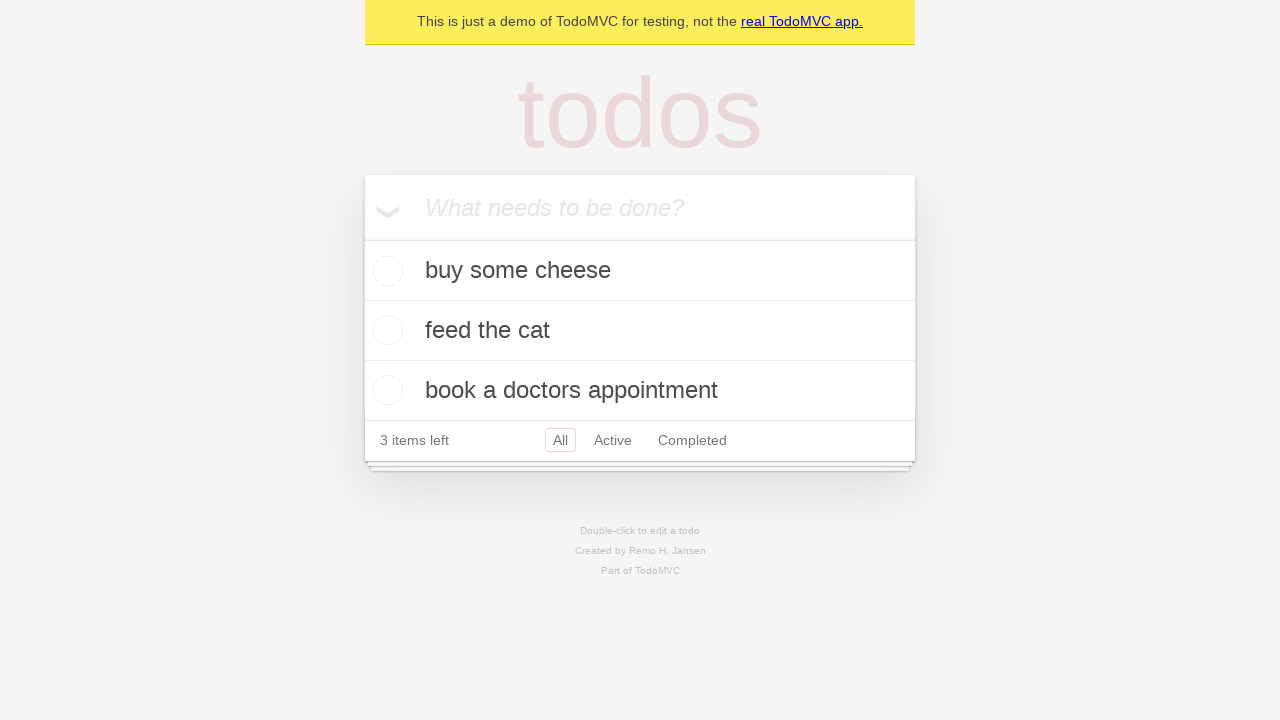

Located the 'Mark all as complete' toggle checkbox
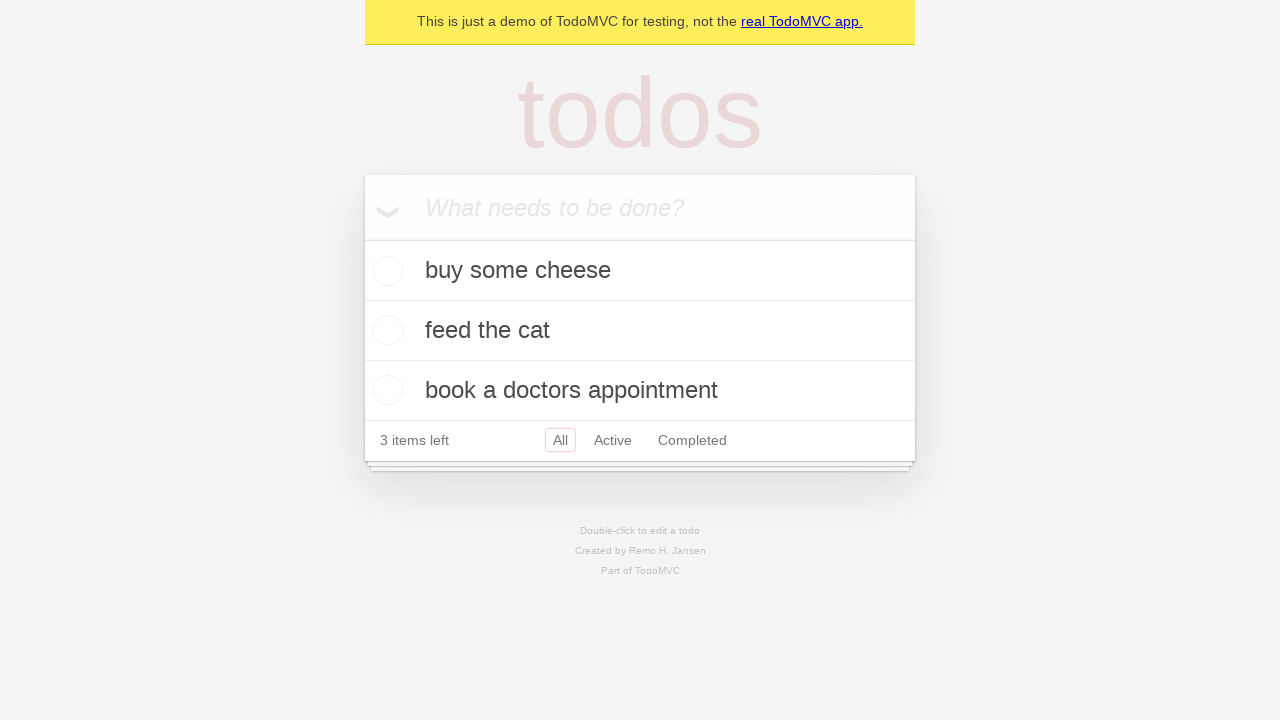

Checked the toggle all checkbox to mark all items as complete at (362, 238) on internal:label="Mark all as complete"i
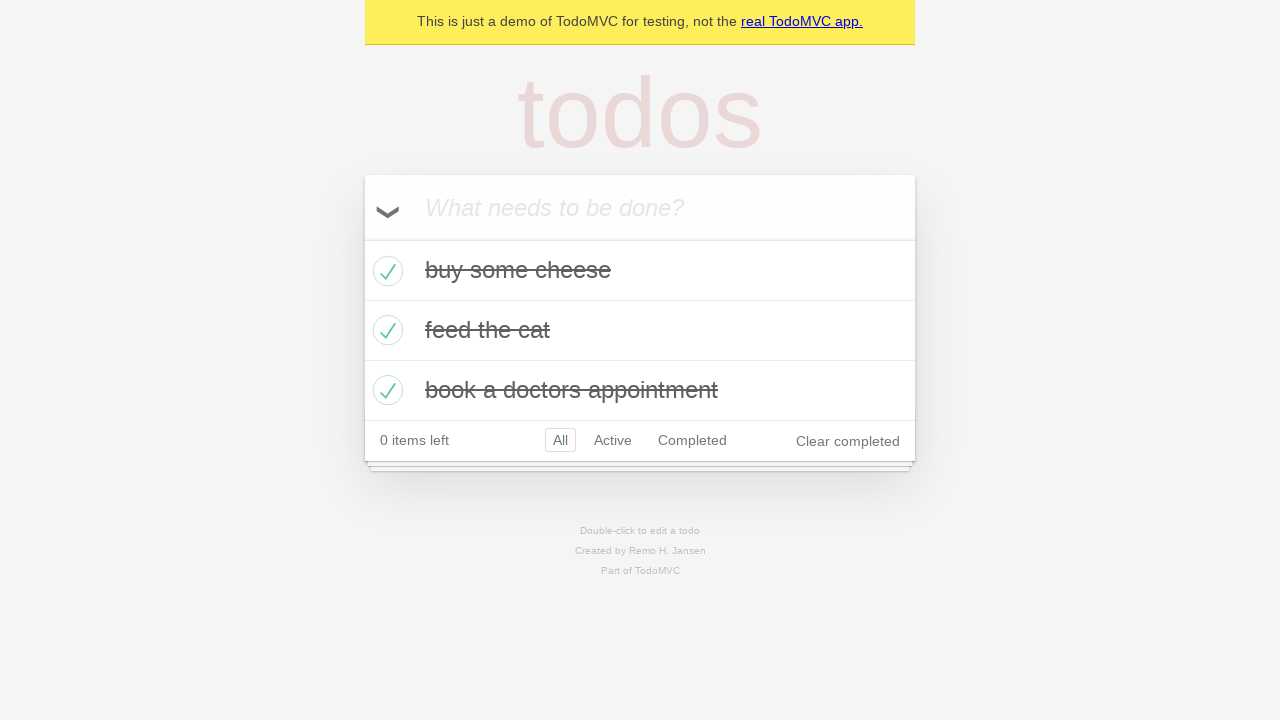

Unchecked the toggle all checkbox to clear complete state of all items at (362, 238) on internal:label="Mark all as complete"i
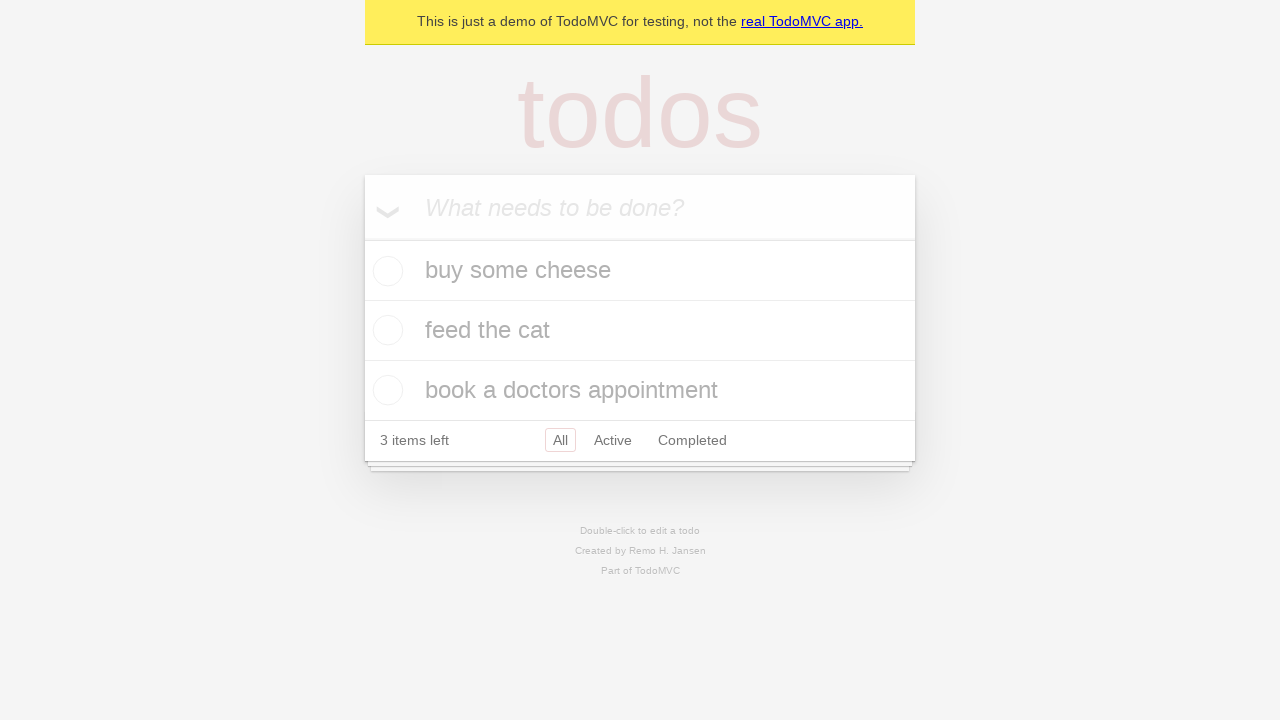

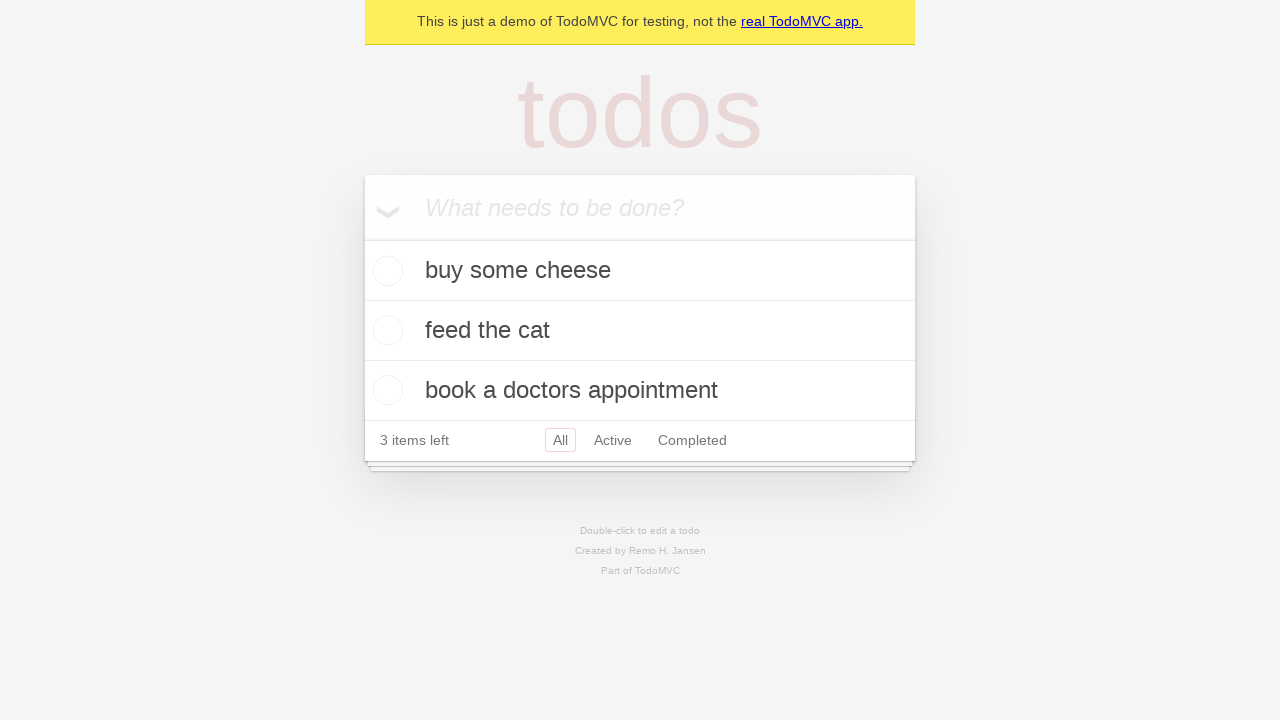